Navigates to the W3Schools Java tutorial page and maximizes the browser window to verify the page loads successfully.

Starting URL: https://www.w3schools.com/java/default.asp

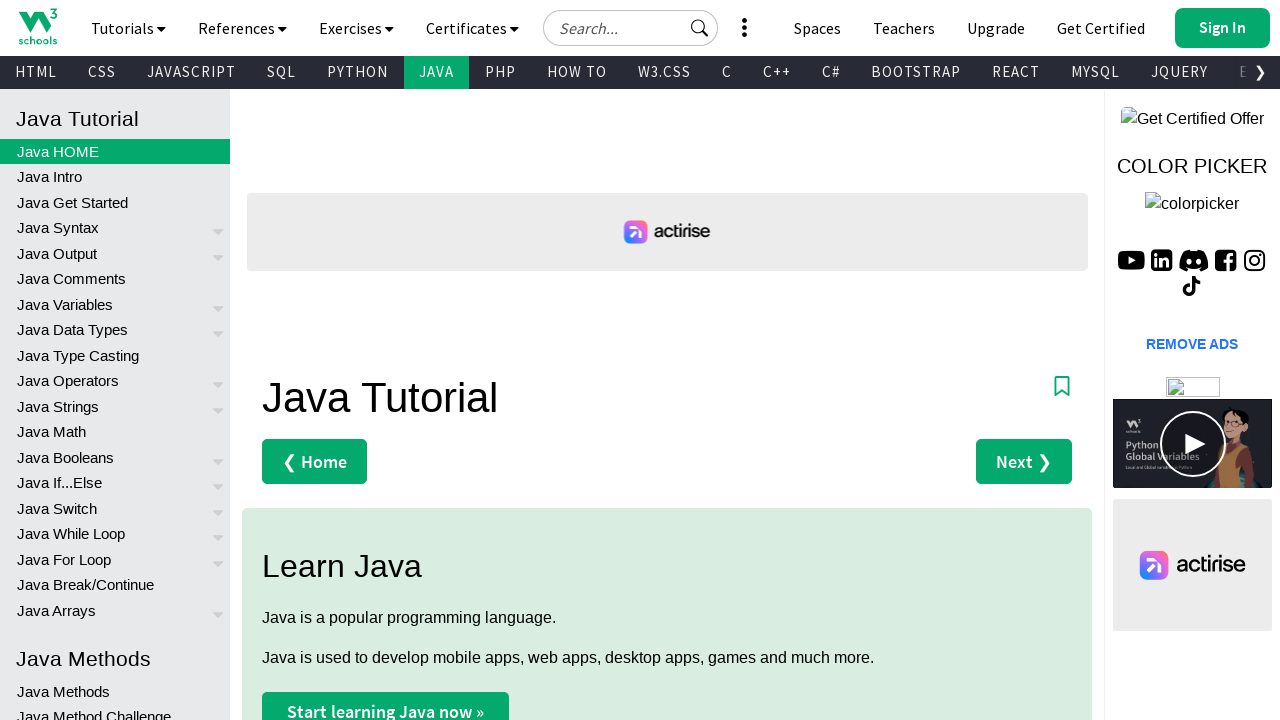

Set viewport size to 1920x1080
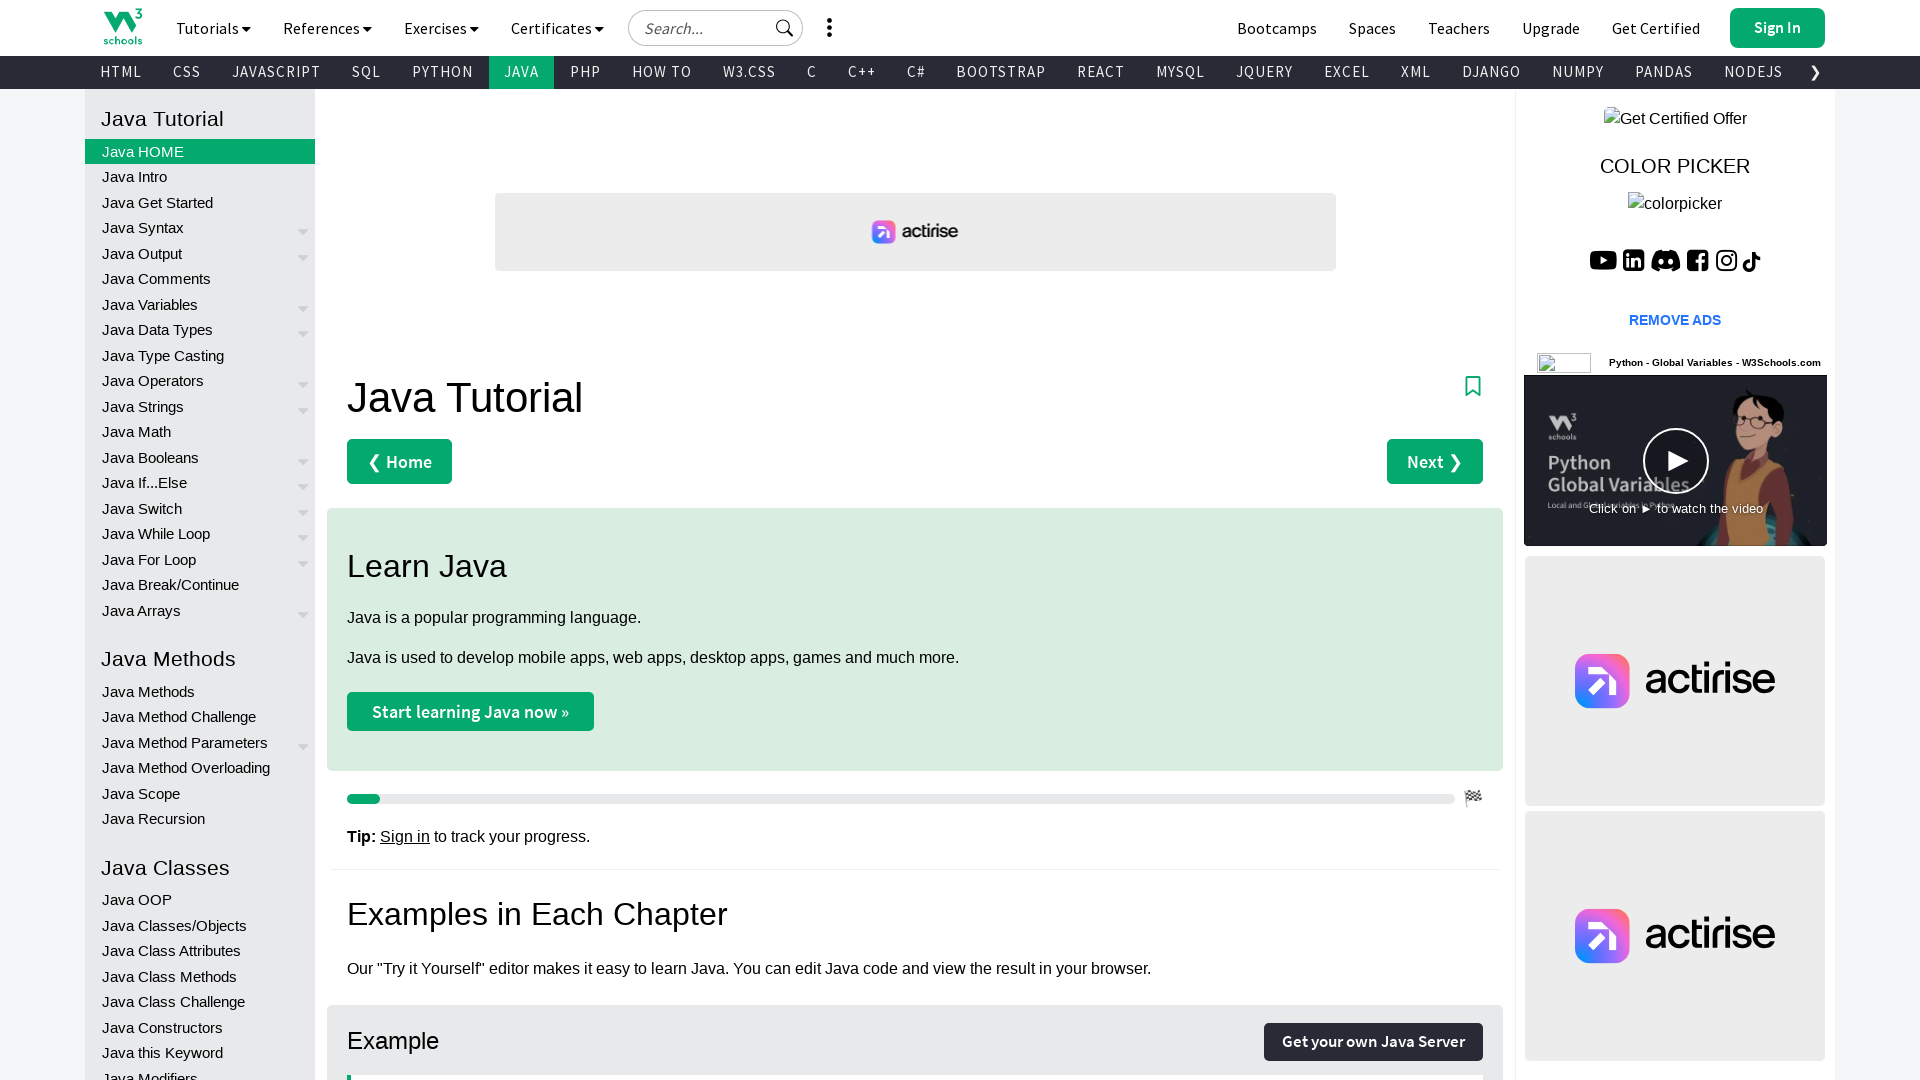

W3Schools Java tutorial page loaded successfully
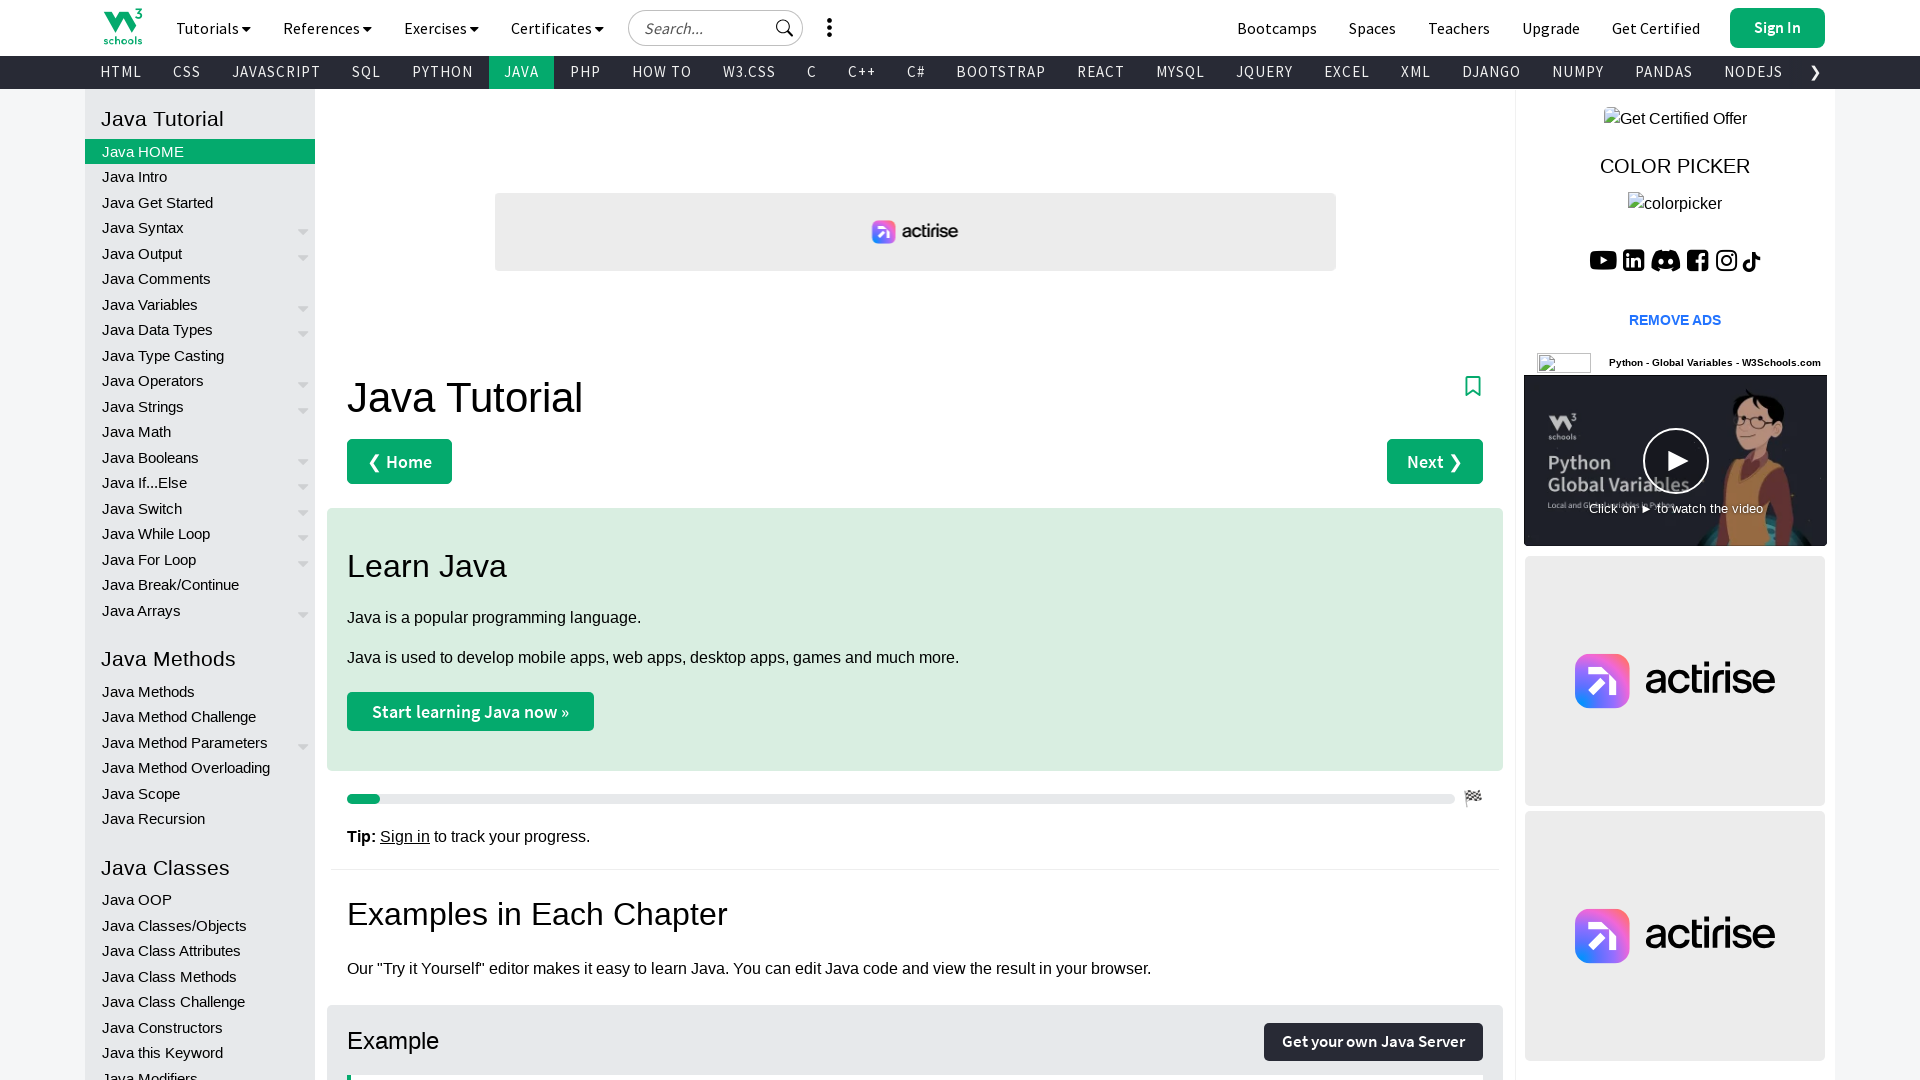

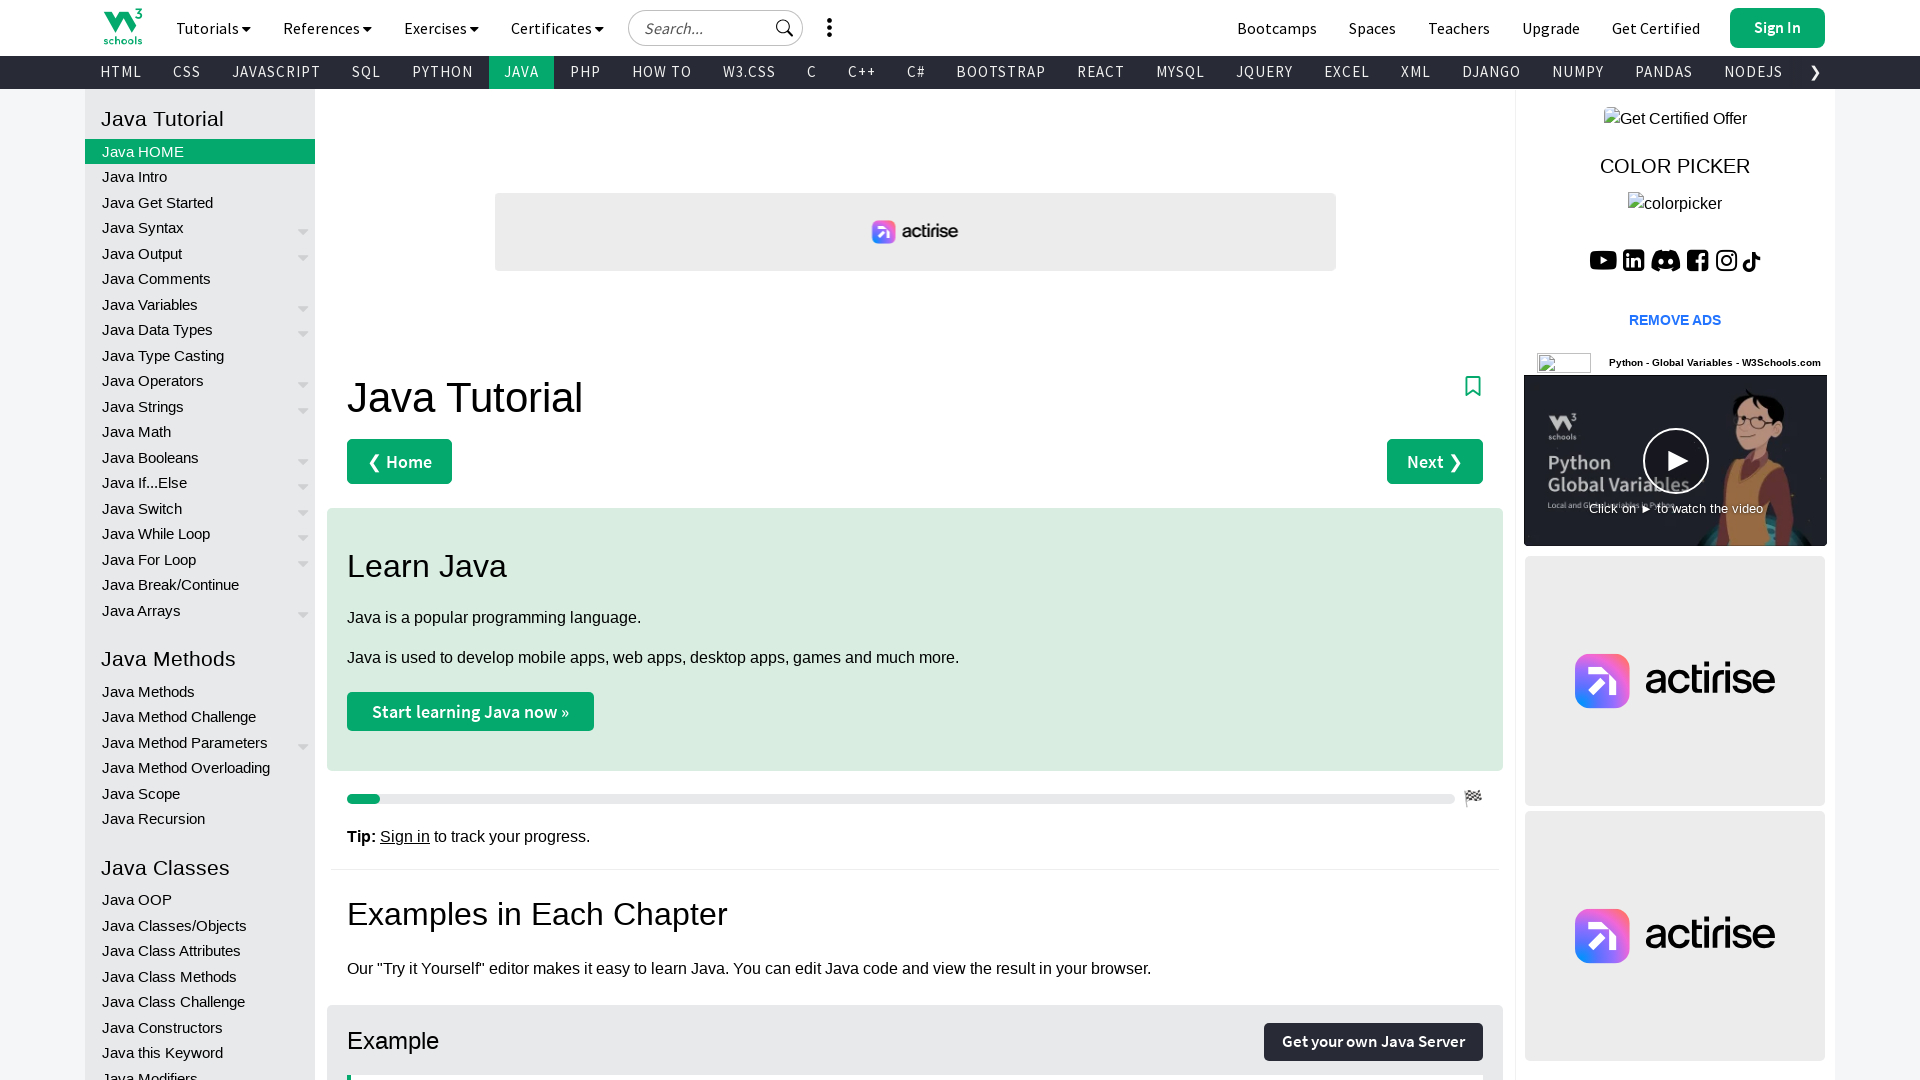